Tests dynamic loading functionality with a shorter timeout setting by clicking start and waiting for the result message.

Starting URL: https://automationfc.github.io/dynamic-loading/

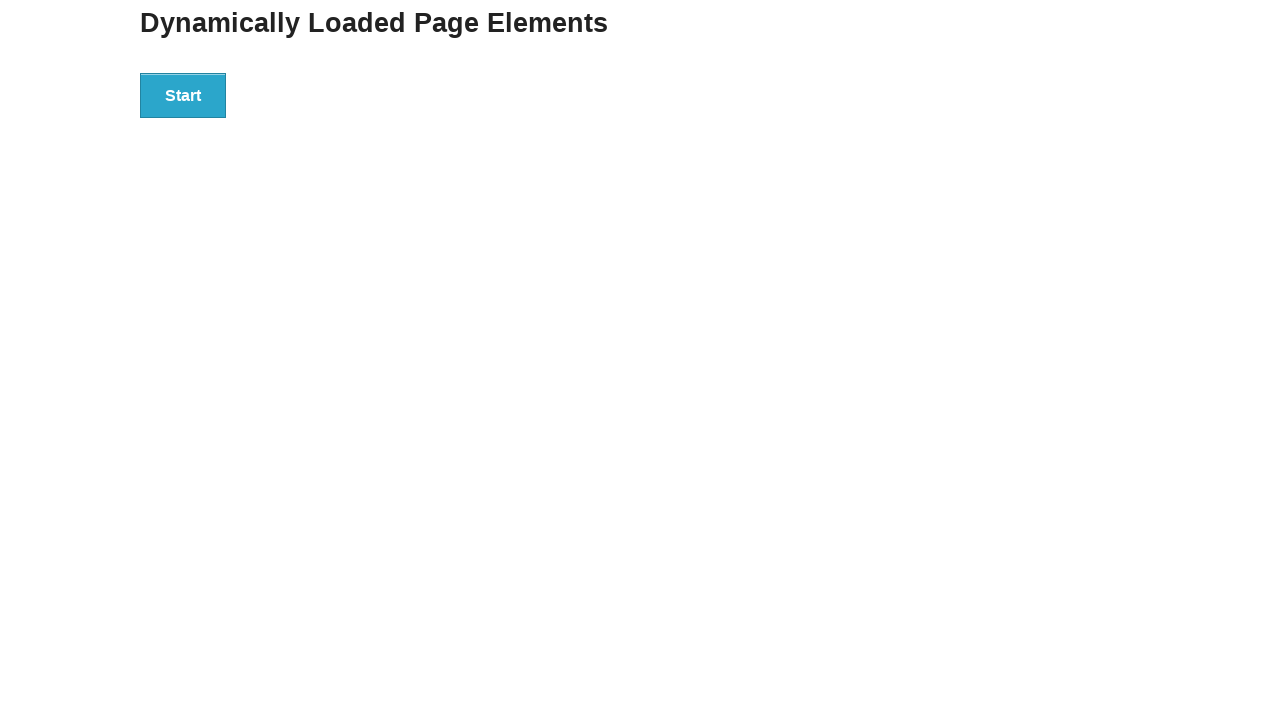

Clicked start button to trigger dynamic loading at (183, 95) on div#start button
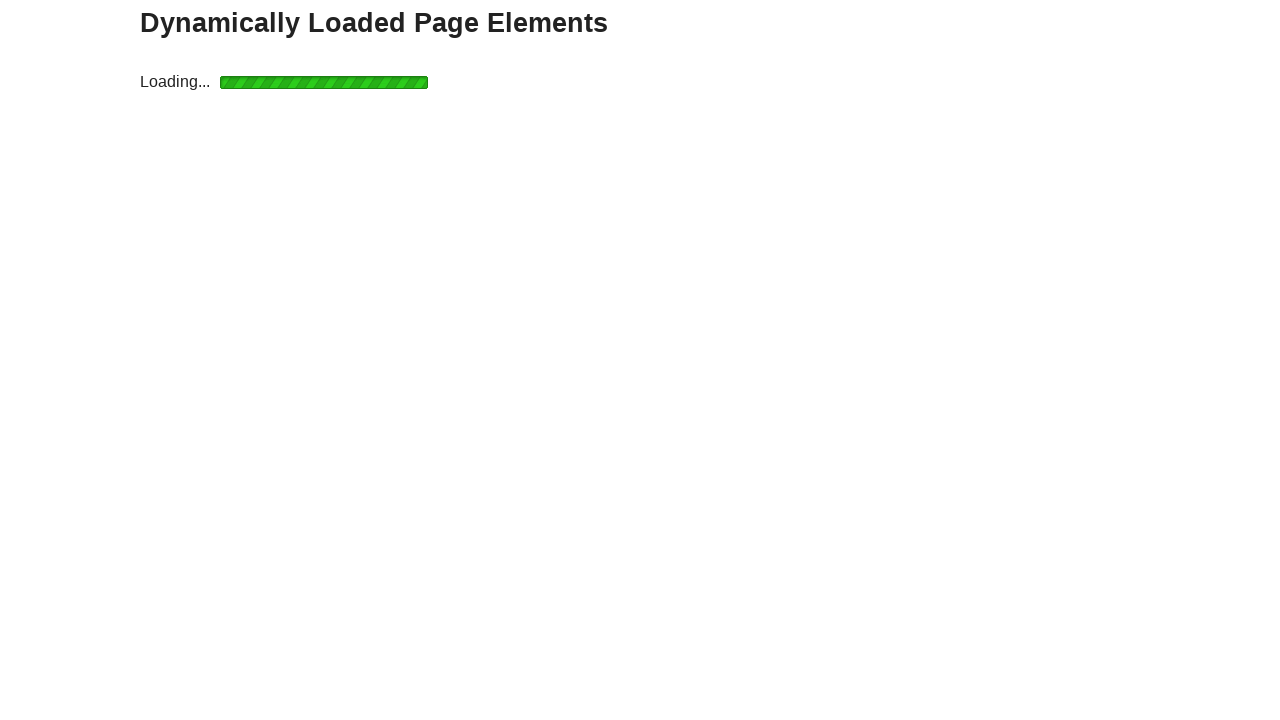

Loading indicator disappeared
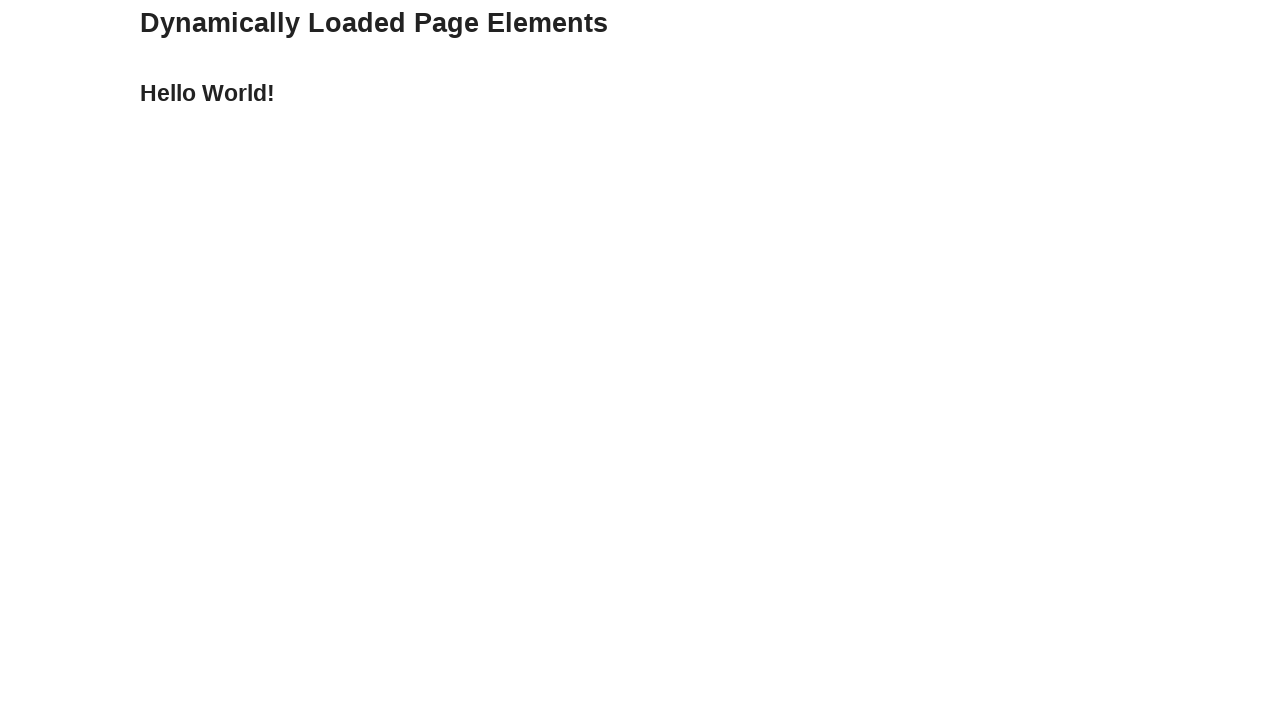

Result message displayed successfully
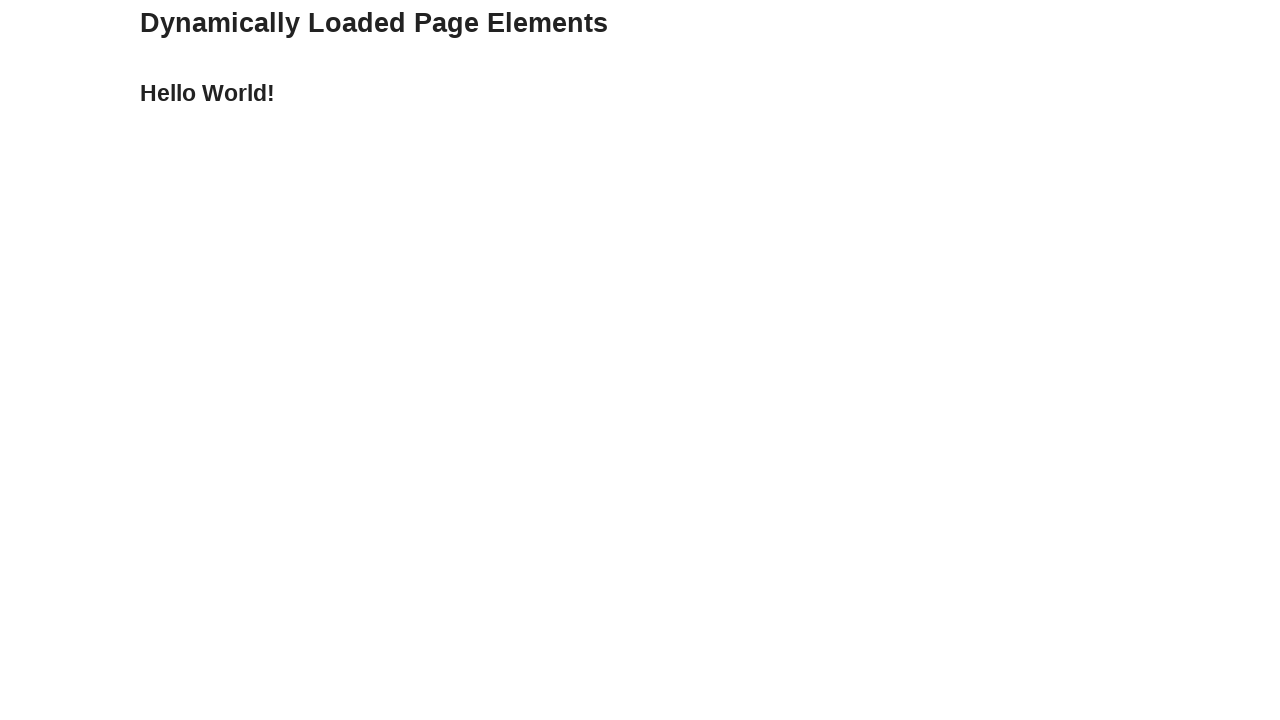

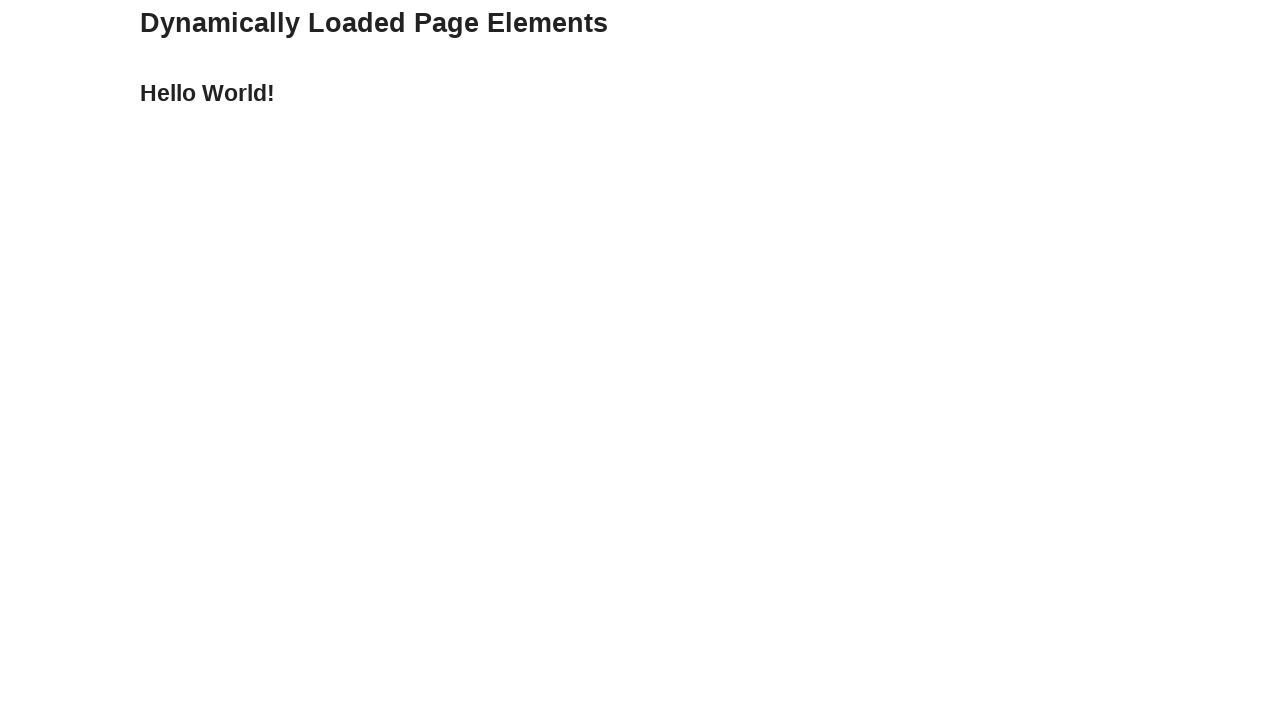